Opens DemoQA homepage and clicks on the header image

Starting URL: https://demoqa.com/

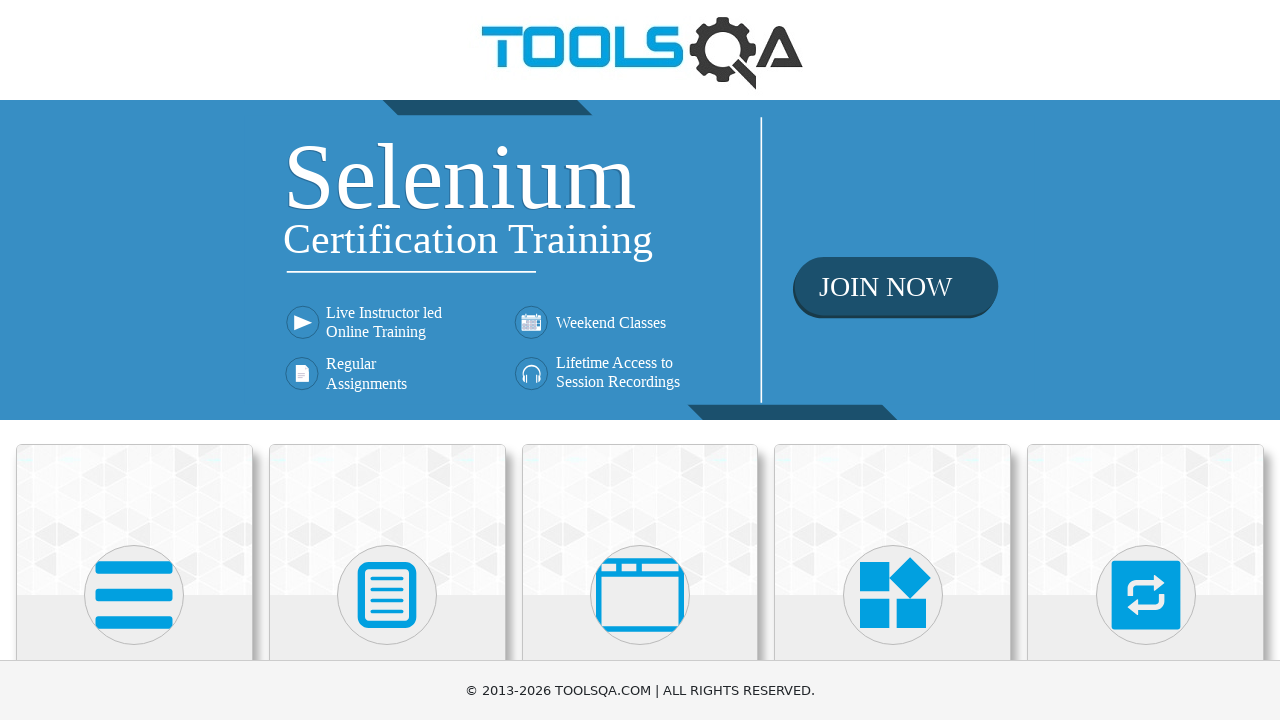

Navigated to DemoQA homepage
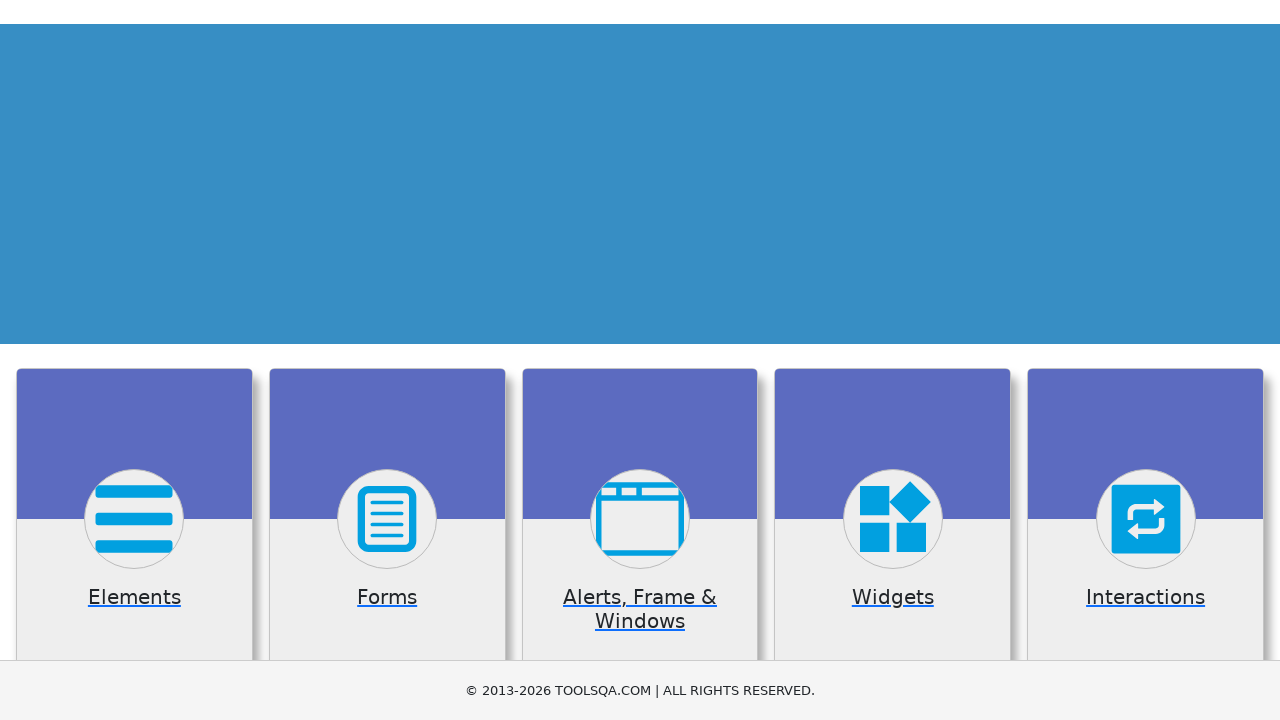

Clicked on the header image at (640, 50) on xpath=//img[contains(@src, 'Toolsqa')]
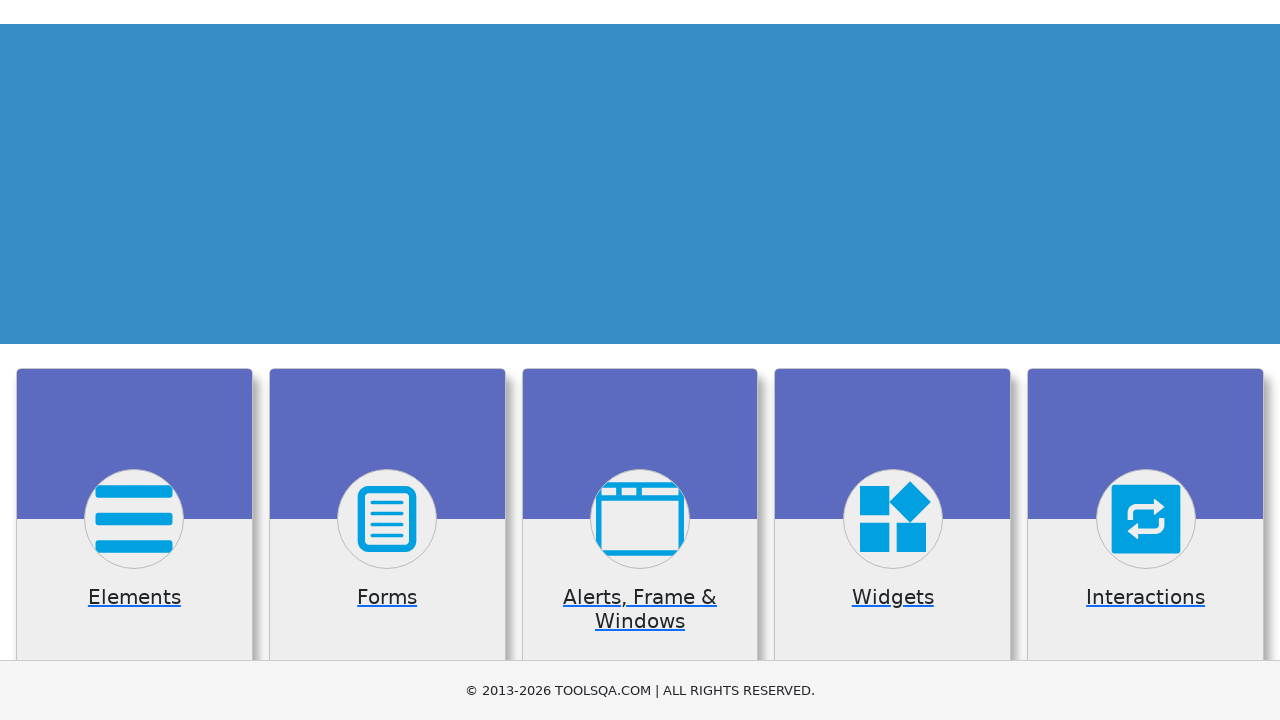

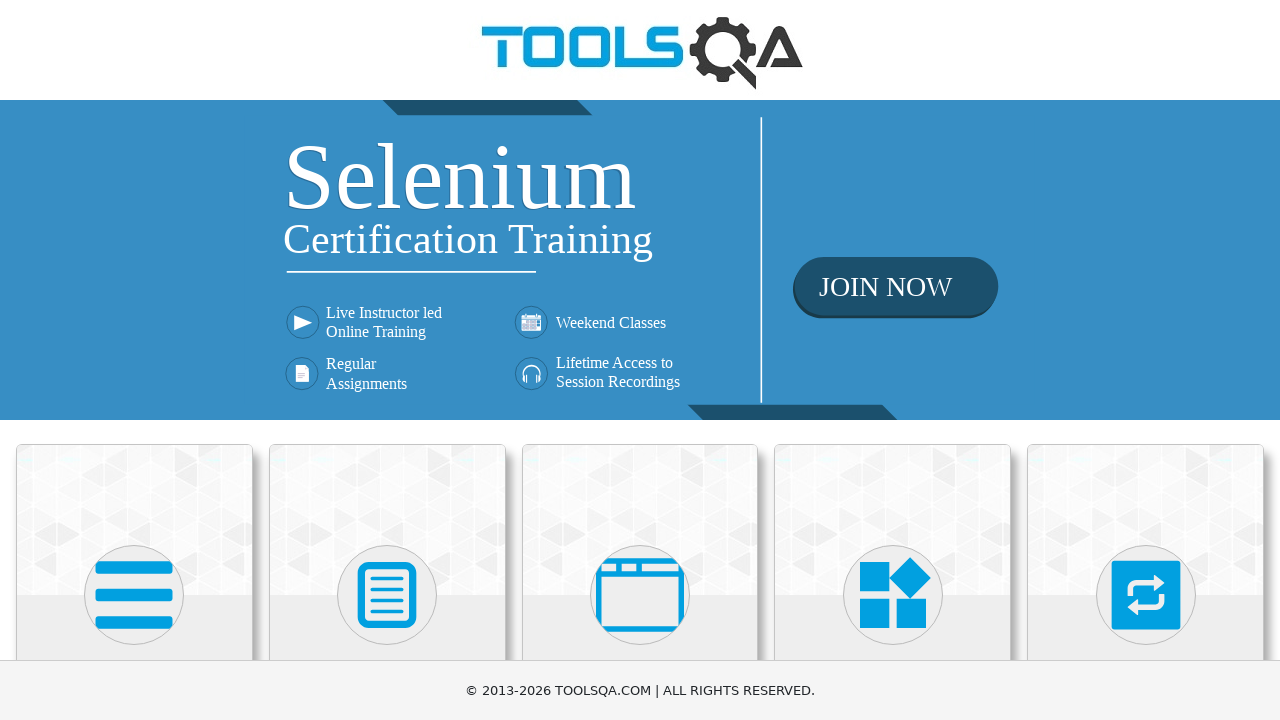